Tests DuckDuckGo search functionality by entering a search query for "LambdaTest" and verifying the page title contains the search term

Starting URL: https://duckduckgo.com

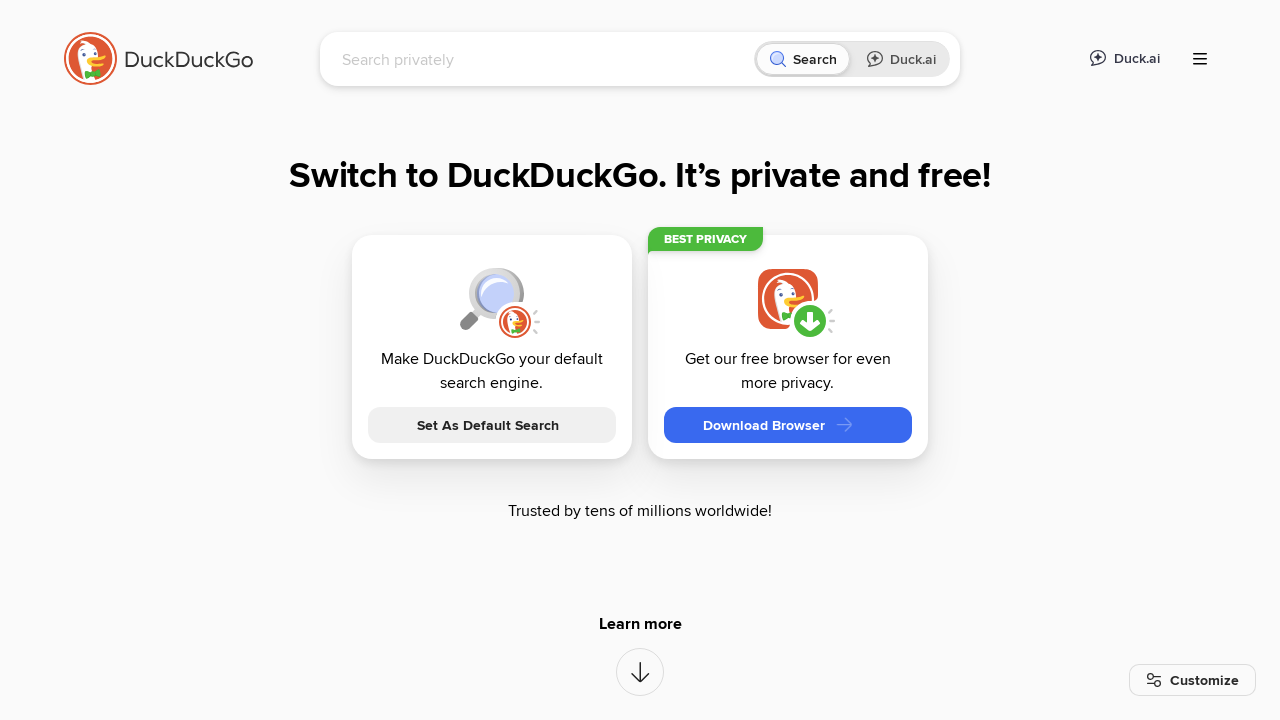

Clicked on the search input field at (544, 59) on [name="q"]
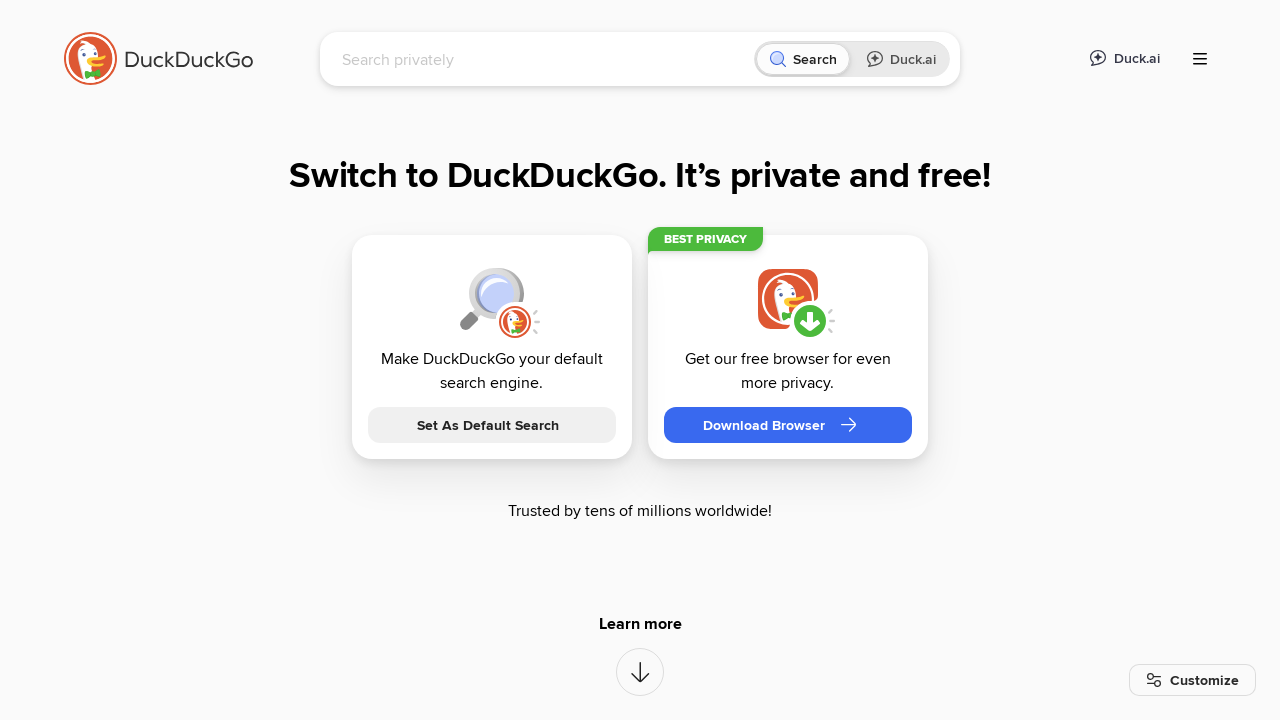

Typed 'LambdaTest' into search field on [name="q"]
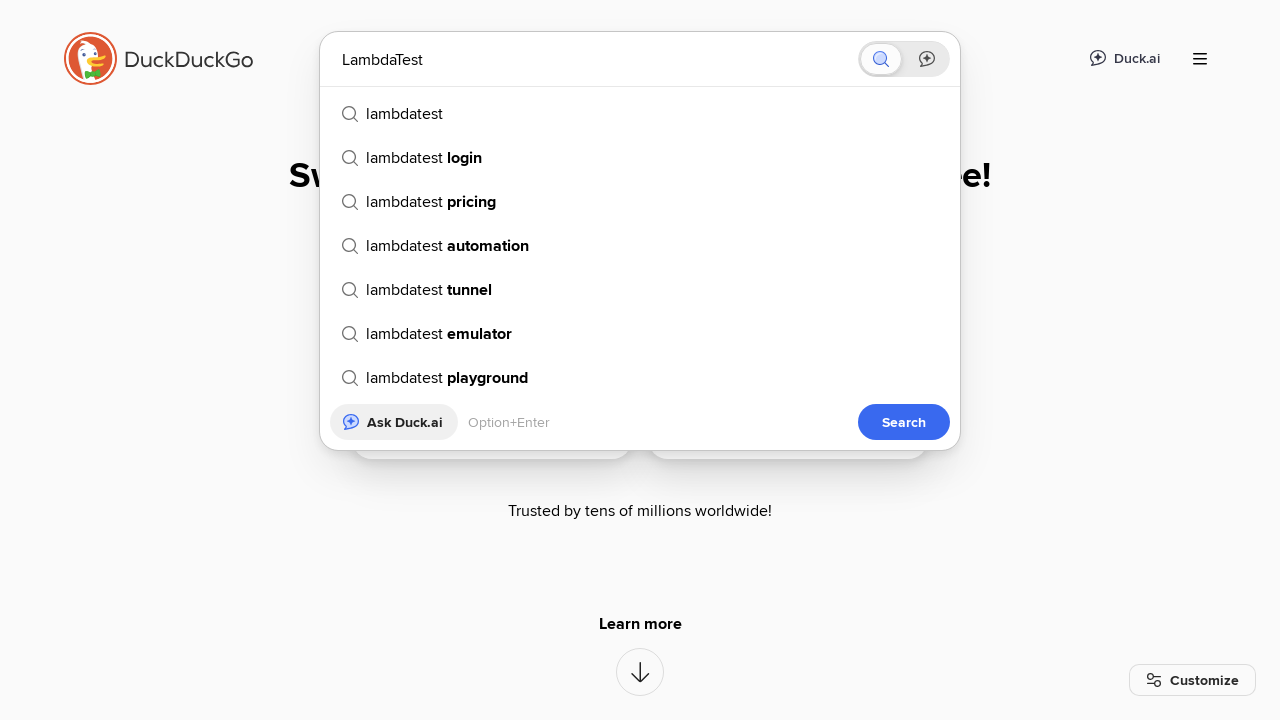

Pressed Enter to submit search query on [name="q"]
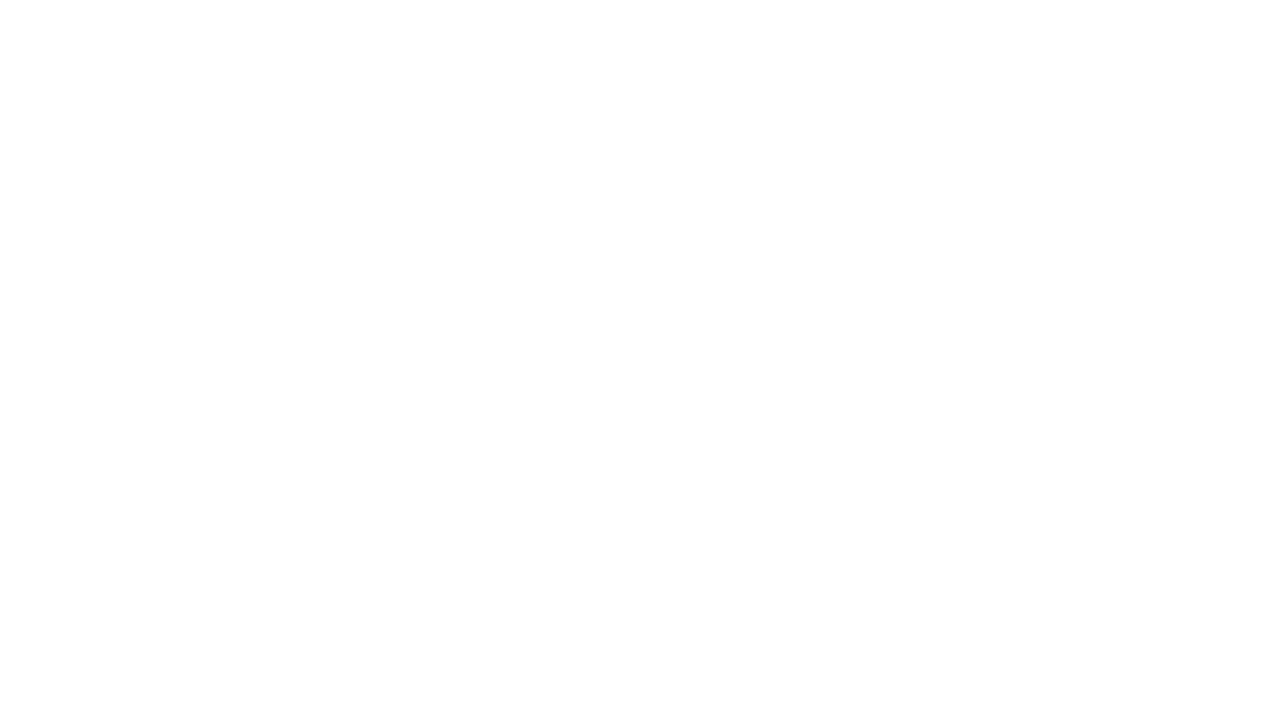

Search results page loaded
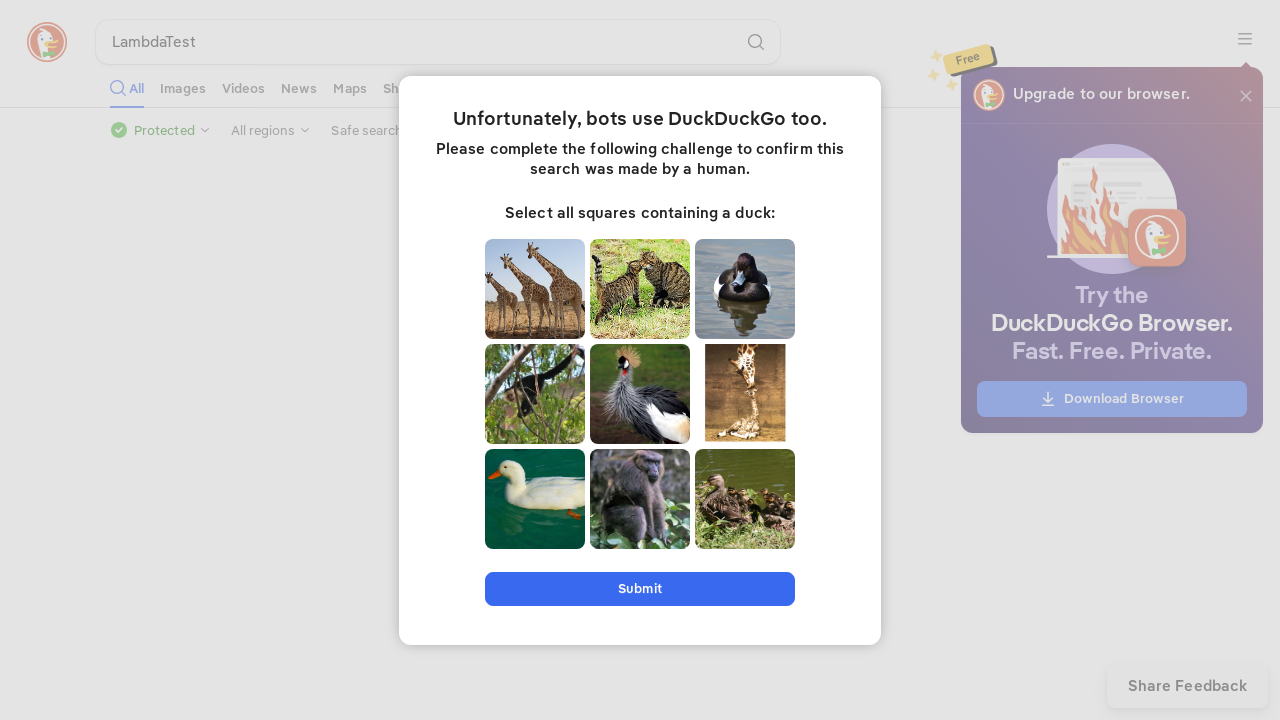

Retrieved page title: 'LambdaTest at DuckDuckGo'
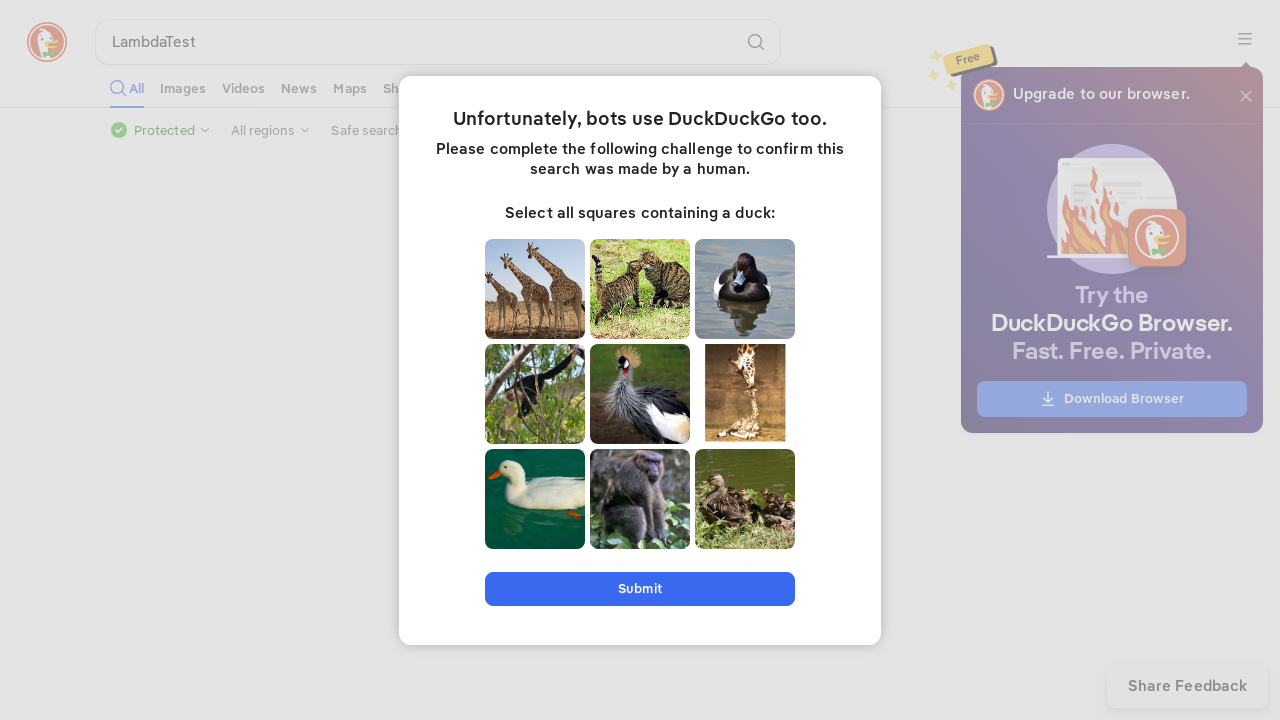

Verified page title contains 'LambdaTest'
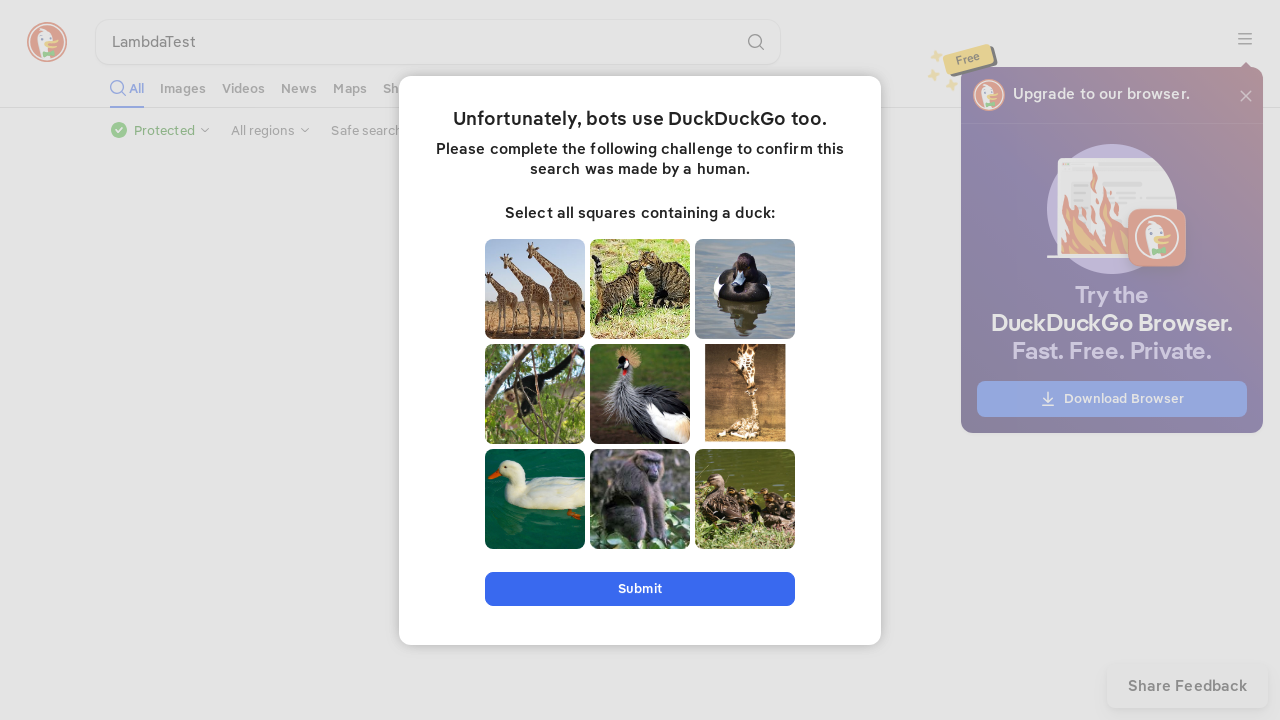

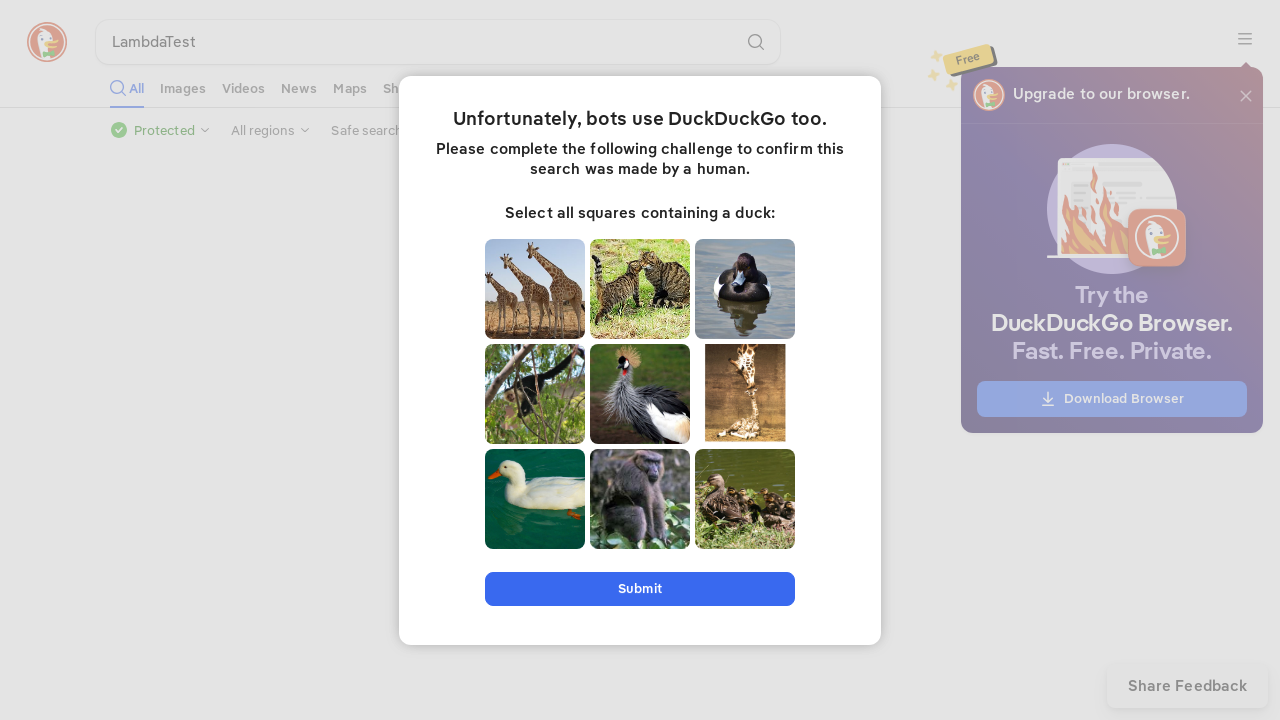